Tests location search functionality on Dice.com by clicking the geolocation button, clearing the search field, and entering a new location

Starting URL: https://www.dice.com/

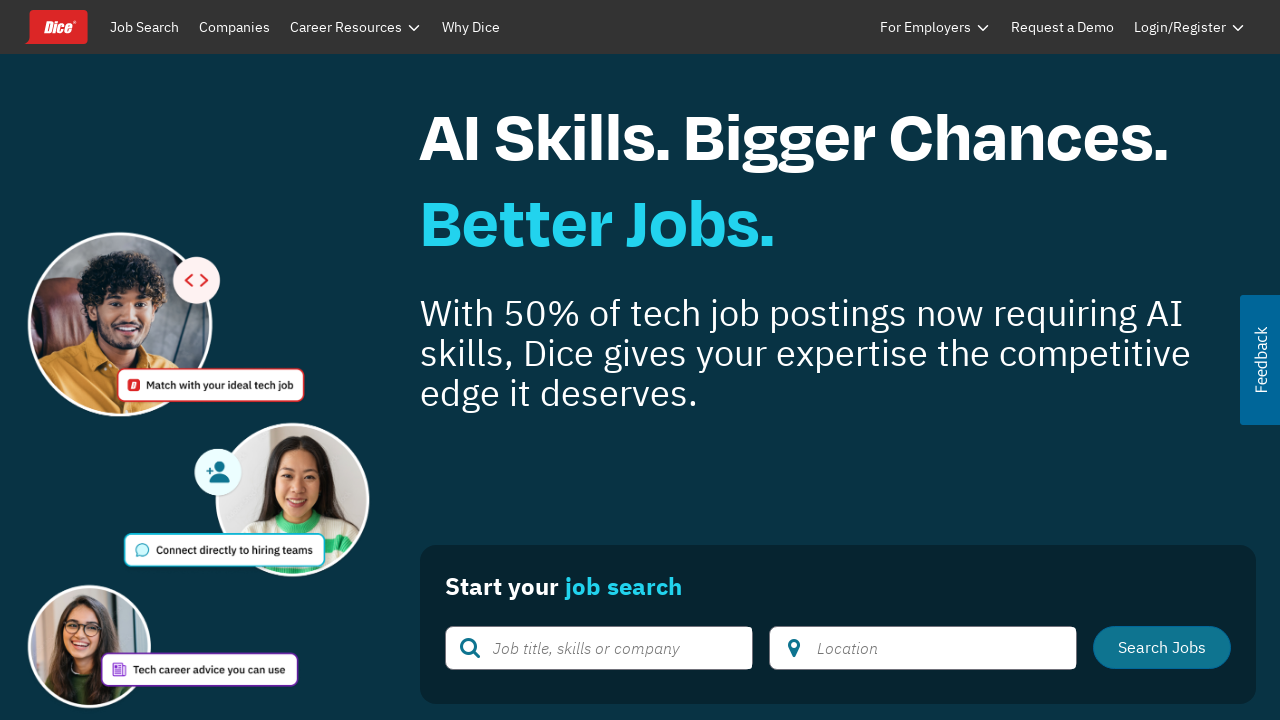

Clicked geolocation button at (794, 648) on #IPGeoLocateButton
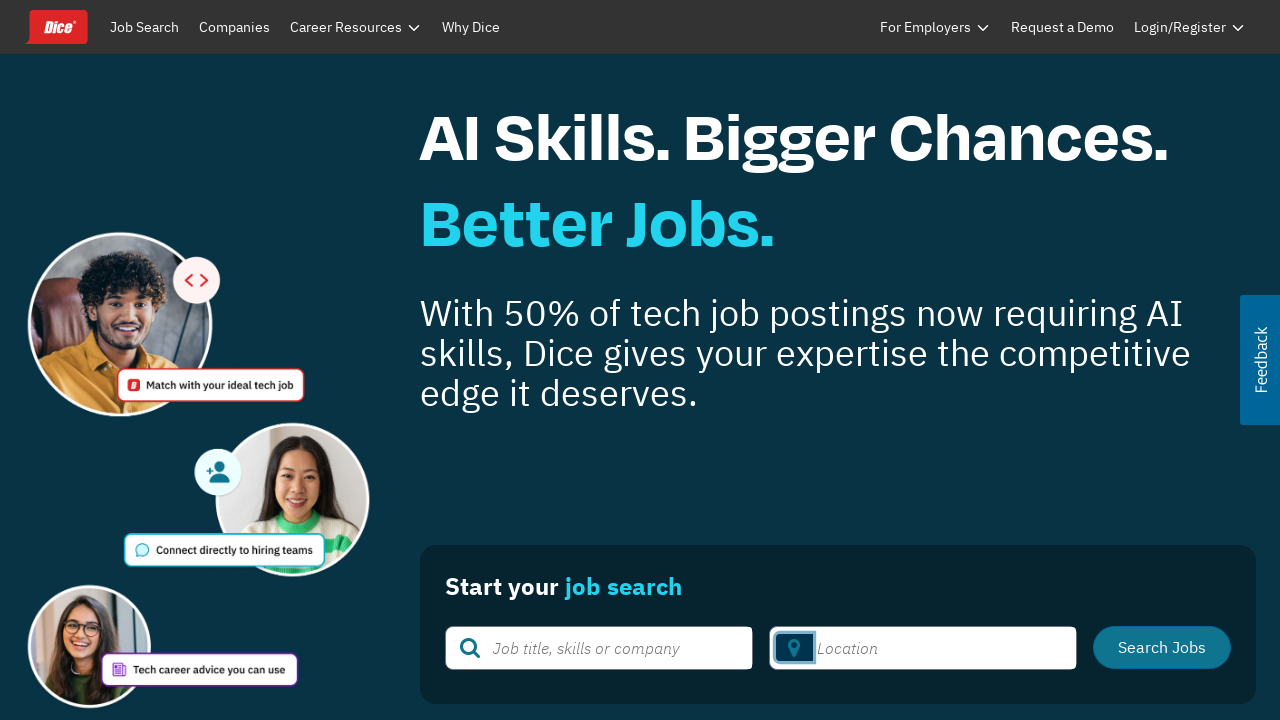

Waited 2 seconds for UI to update
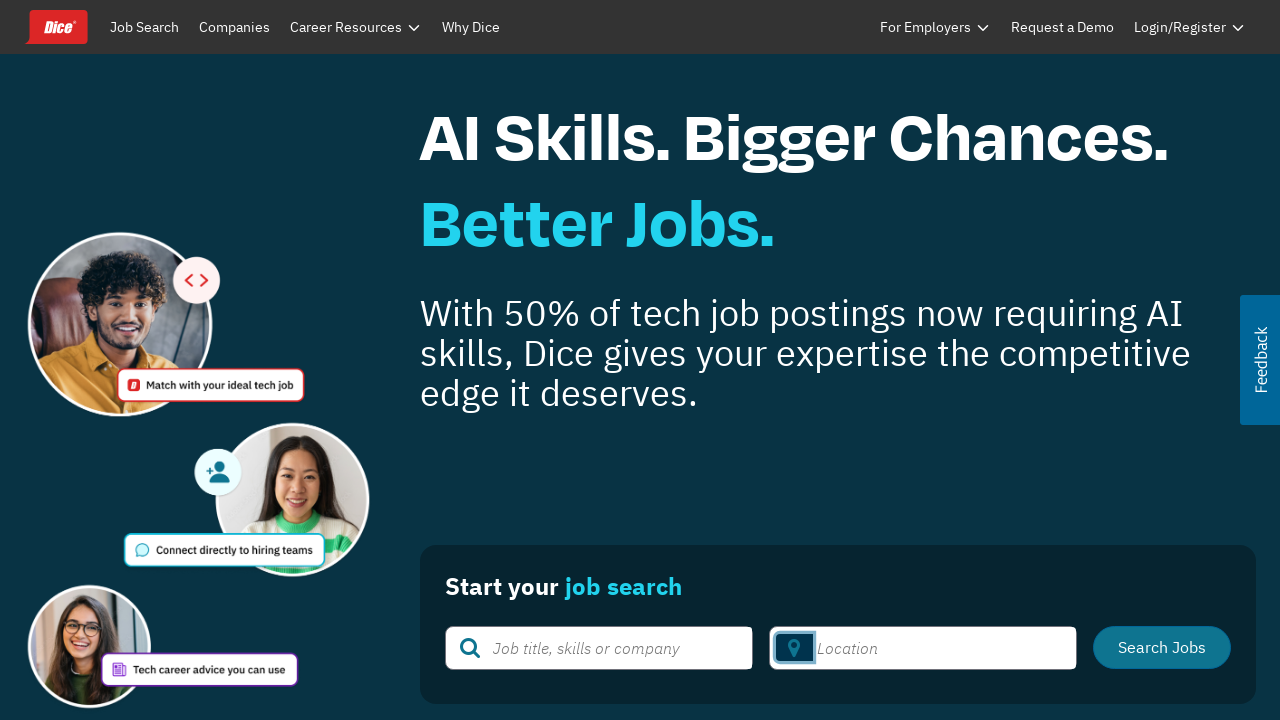

Cleared location search field on #google-location-search
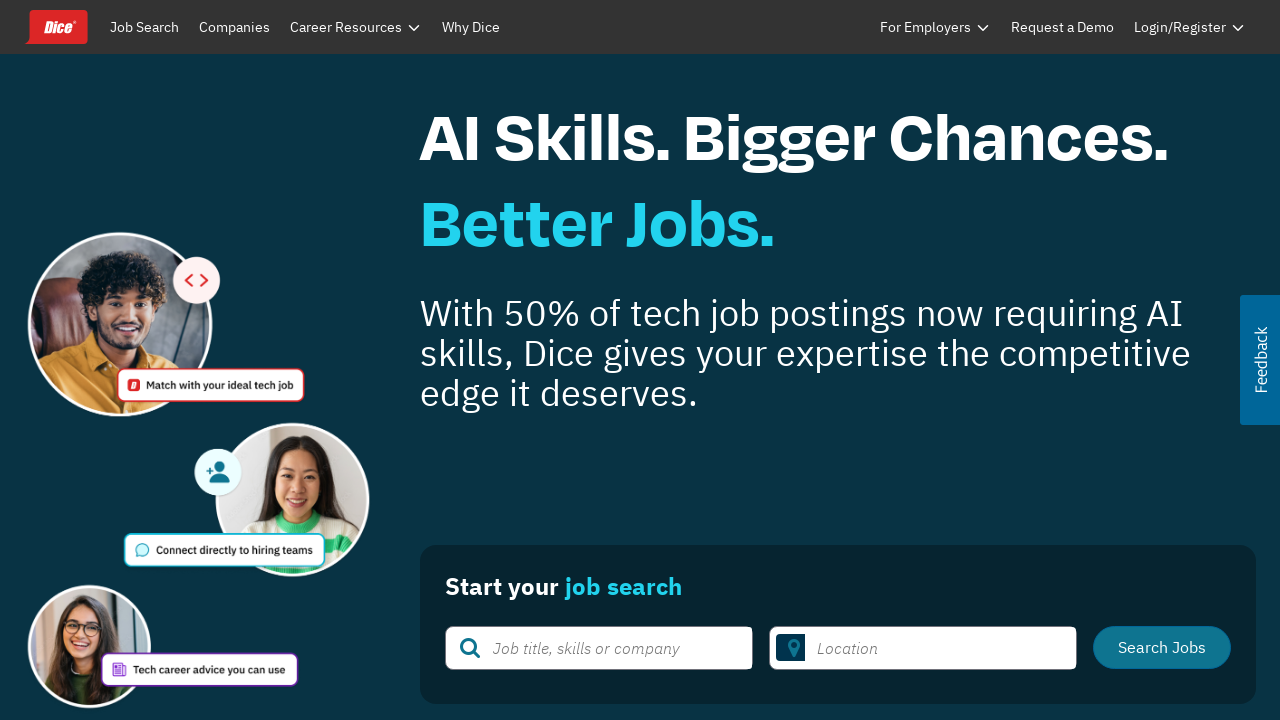

Entered 'Washington DC' in location search field on #google-location-search
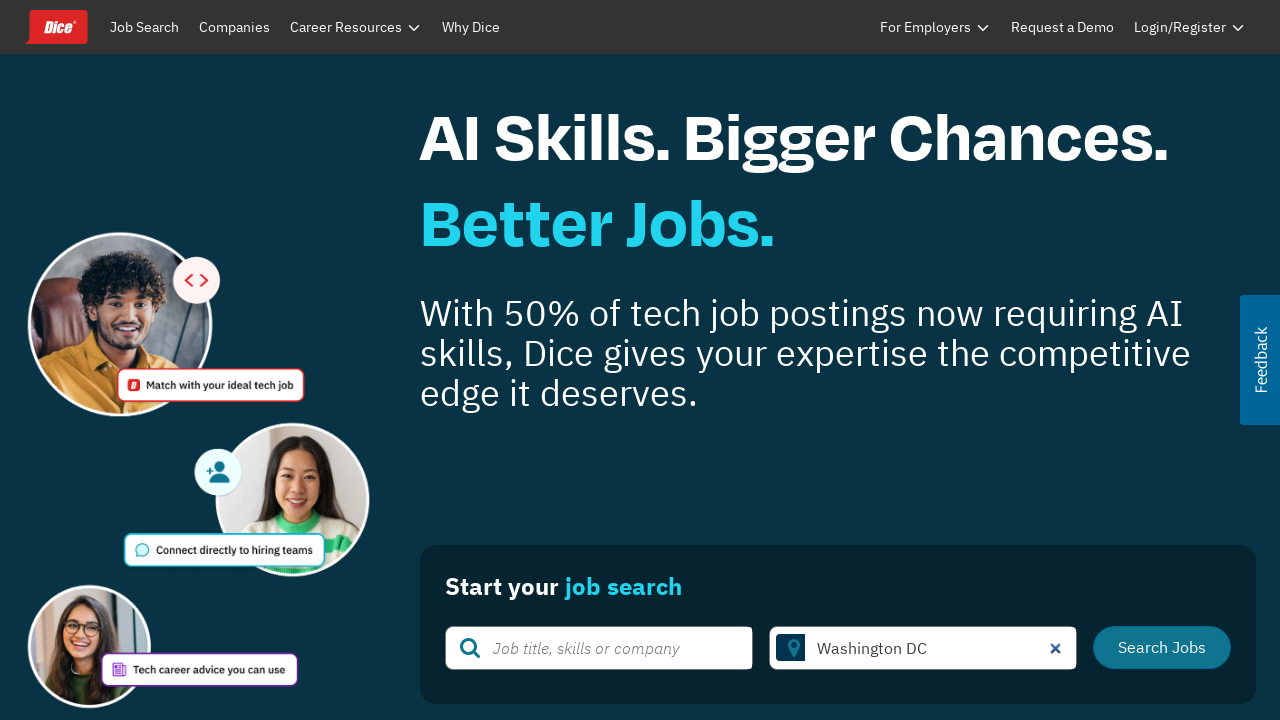

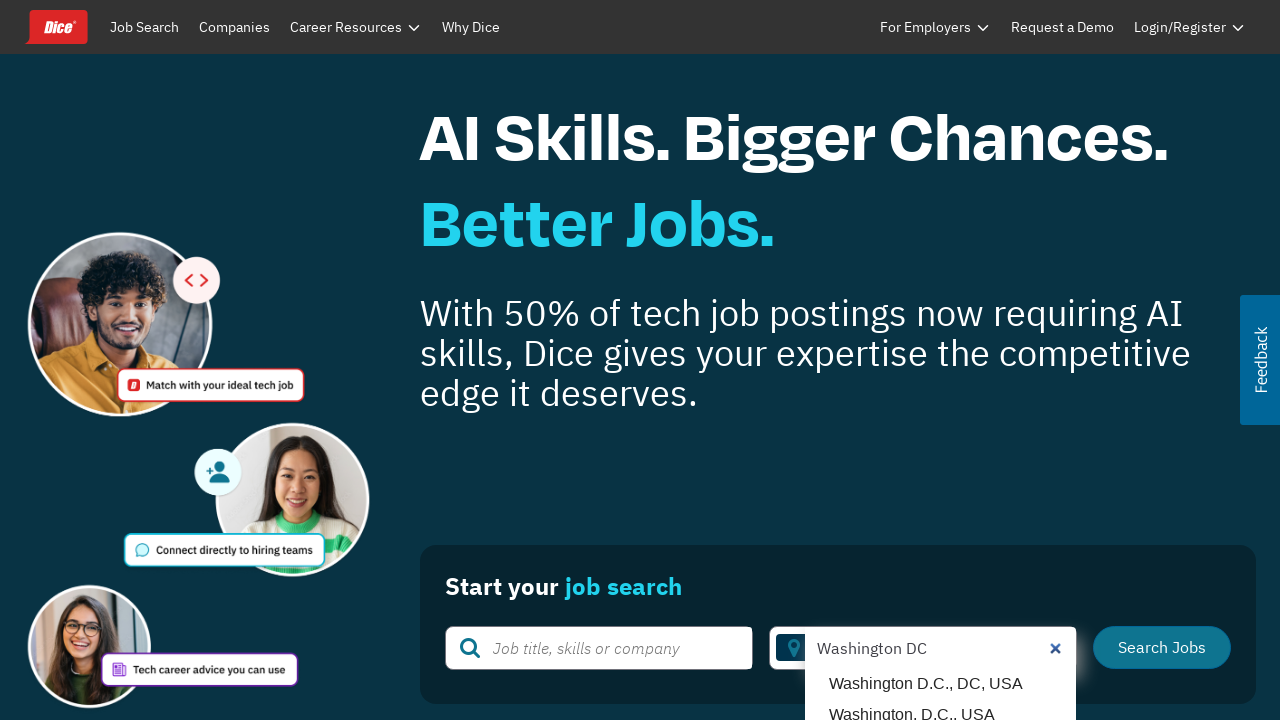